Tests JavaScript prompt by clicking the third button, entering text in the prompt, and accepting it

Starting URL: https://the-internet.herokuapp.com/javascript_alerts

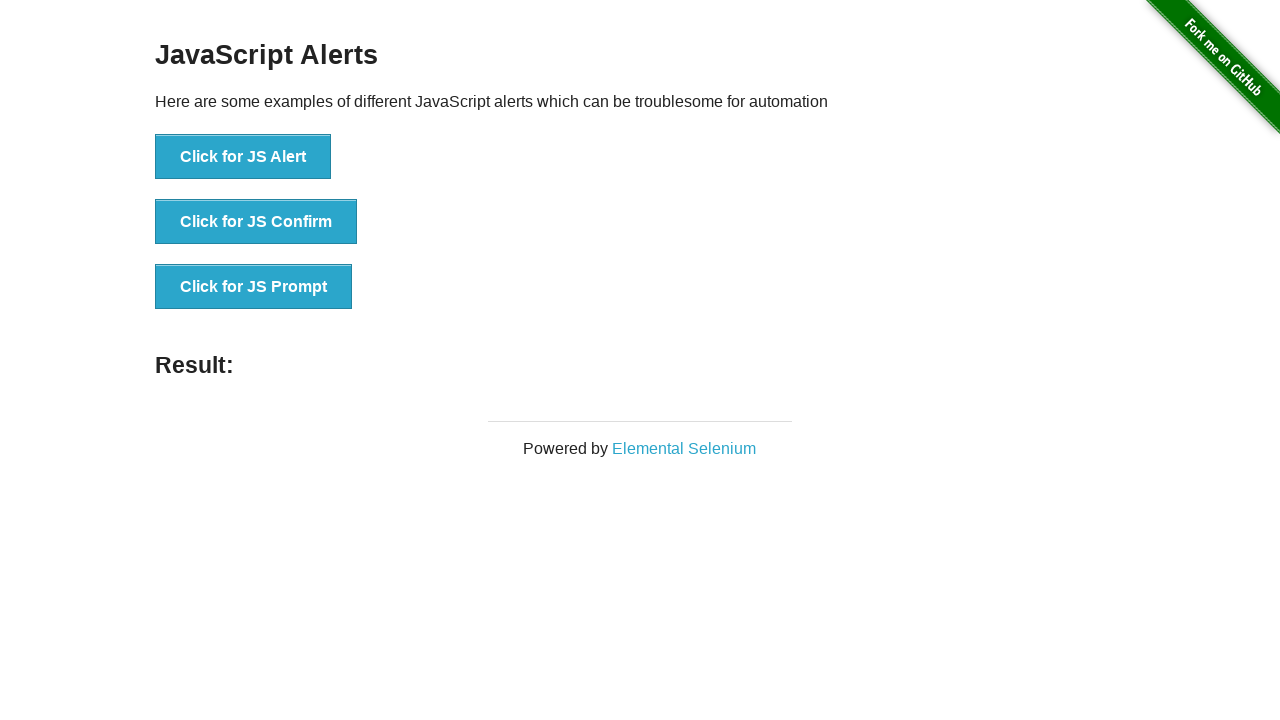

Set up dialog handler to accept prompt with text 'Resit'
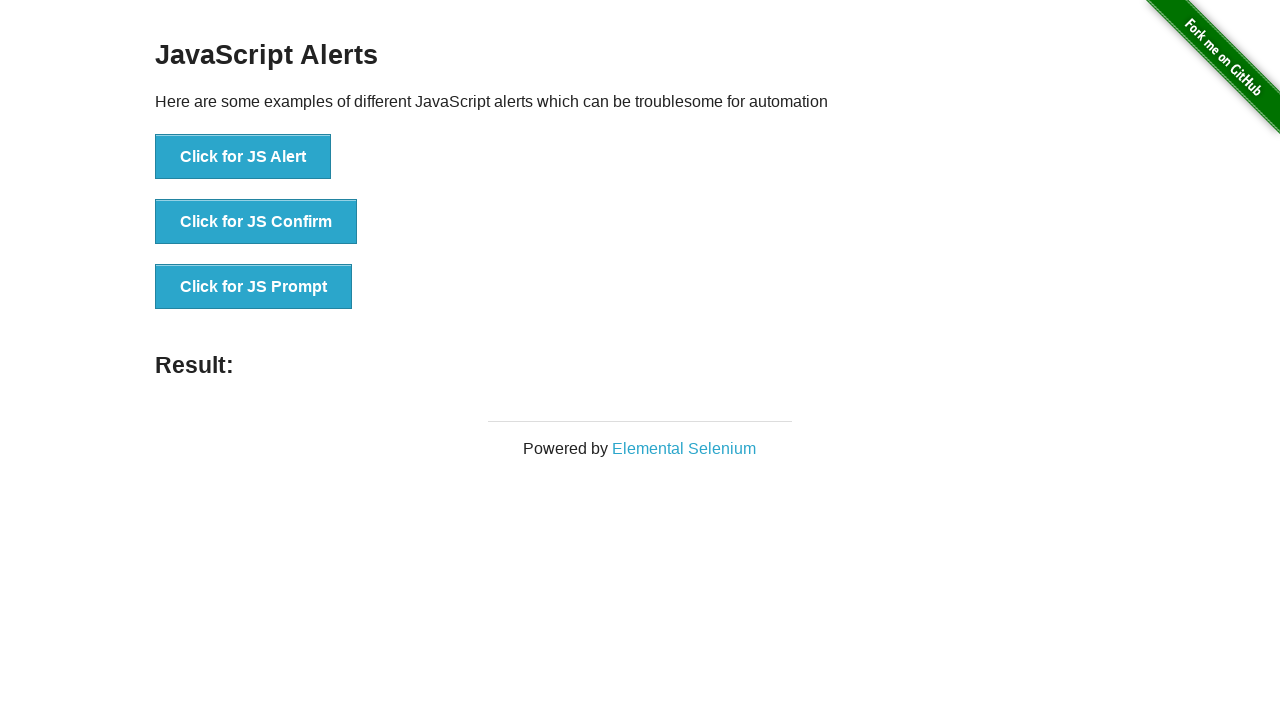

Clicked third button to trigger JavaScript prompt at (254, 287) on button[onclick='jsPrompt()']
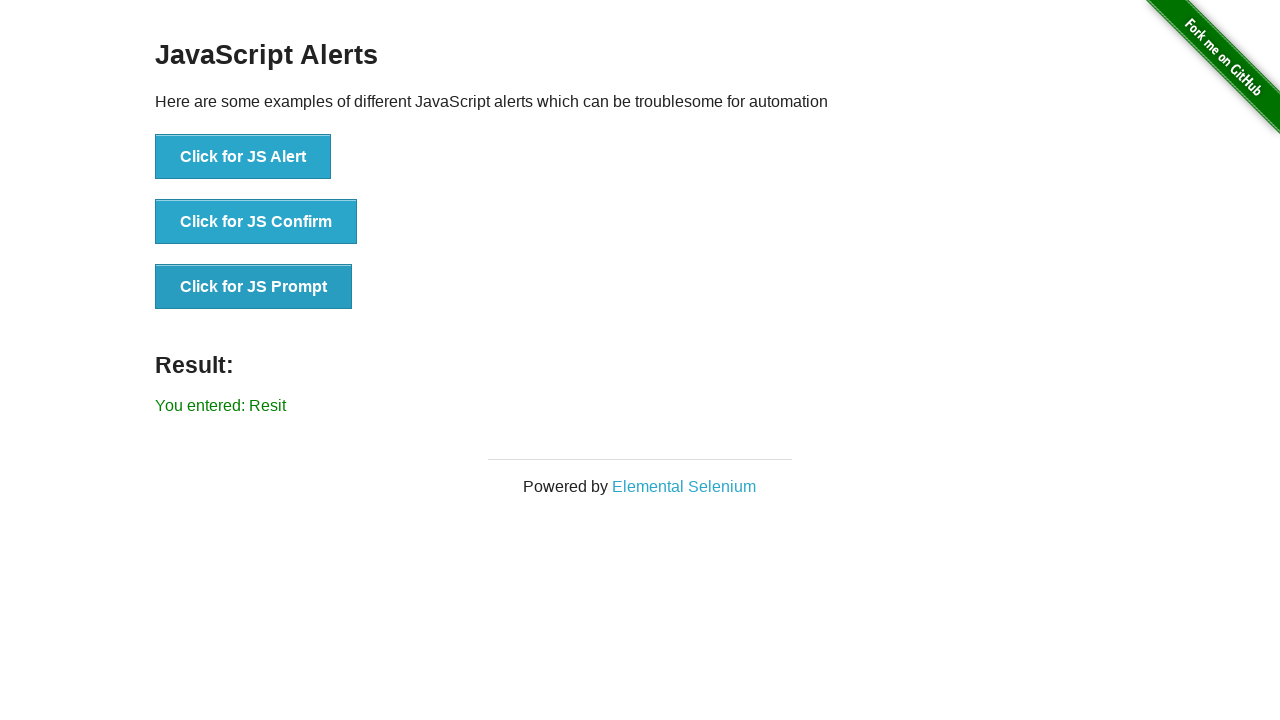

Result message displayed after accepting prompt with 'Resit'
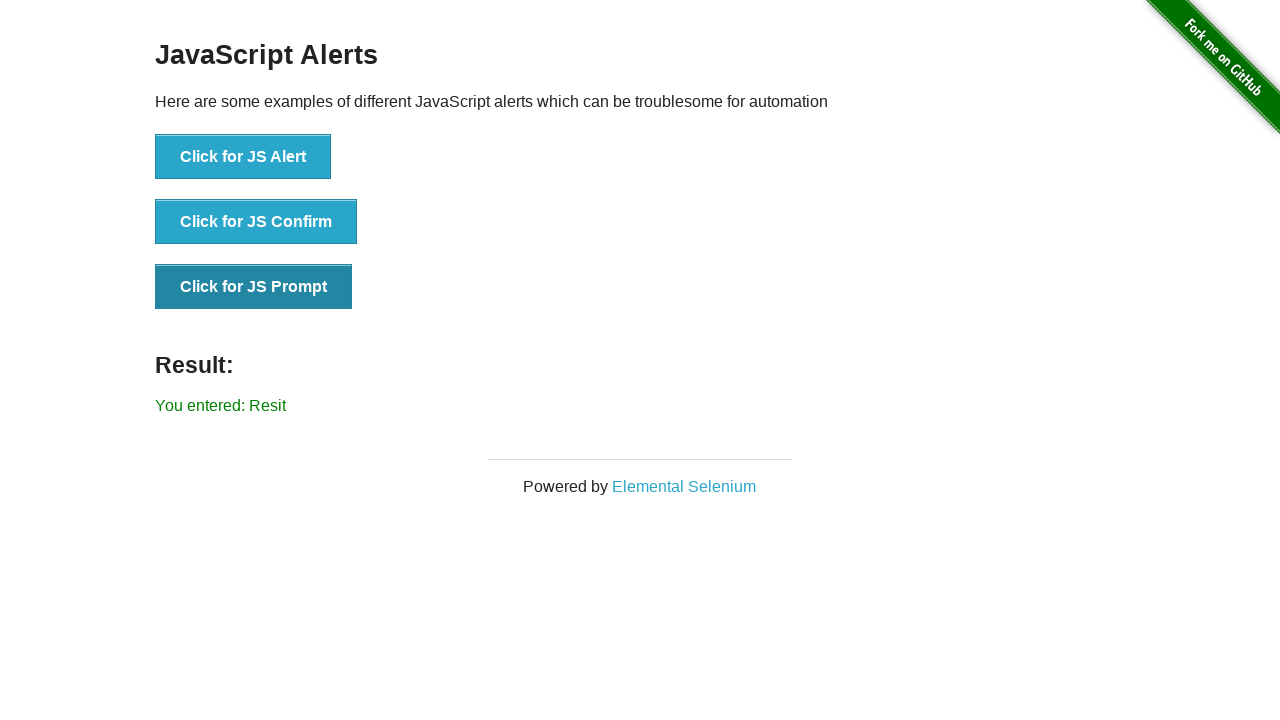

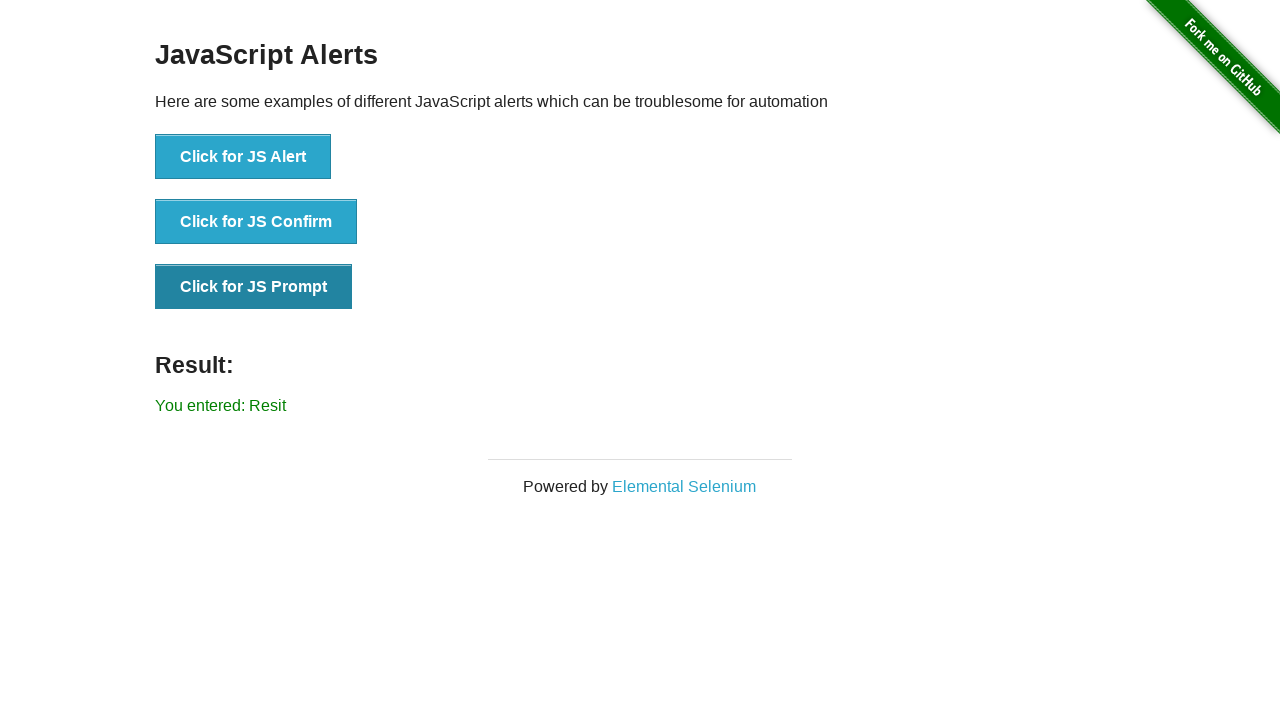